Tests checkbox interactions by checking and unchecking two checkboxes and verifying their states

Starting URL: http://the-internet.herokuapp.com/checkboxes

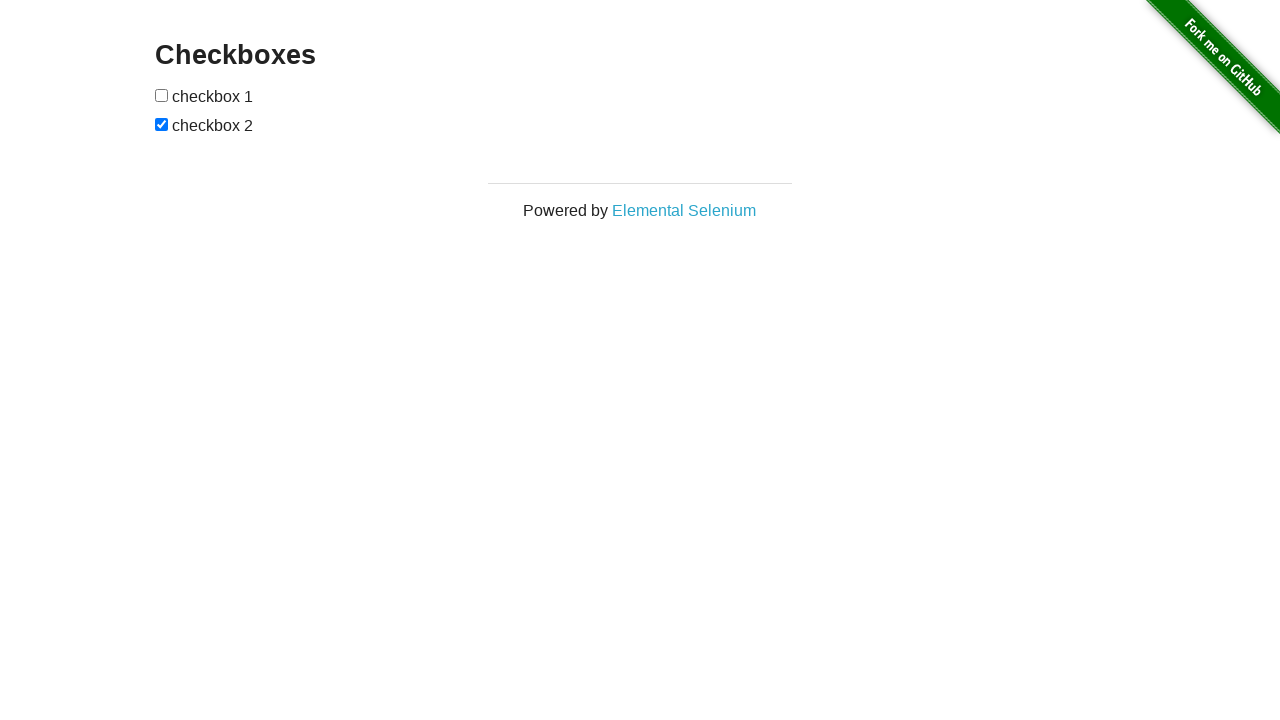

Retrieved first checkbox element
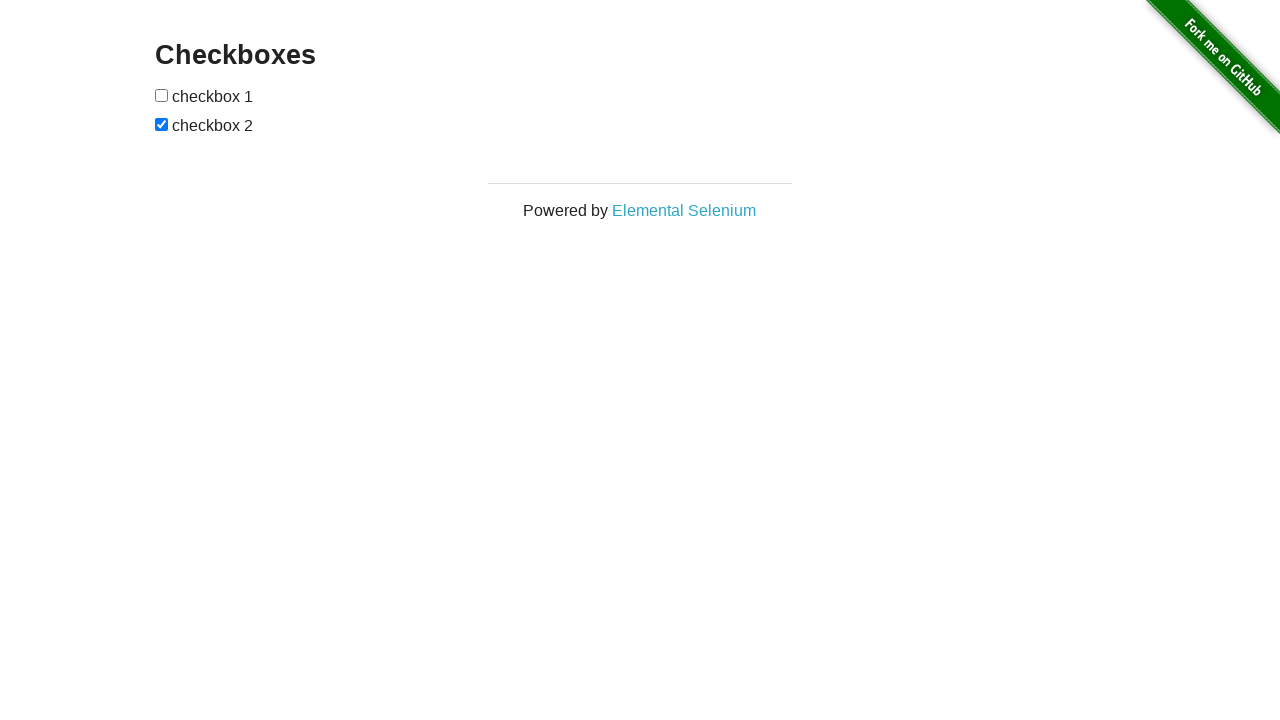

Retrieved second checkbox element
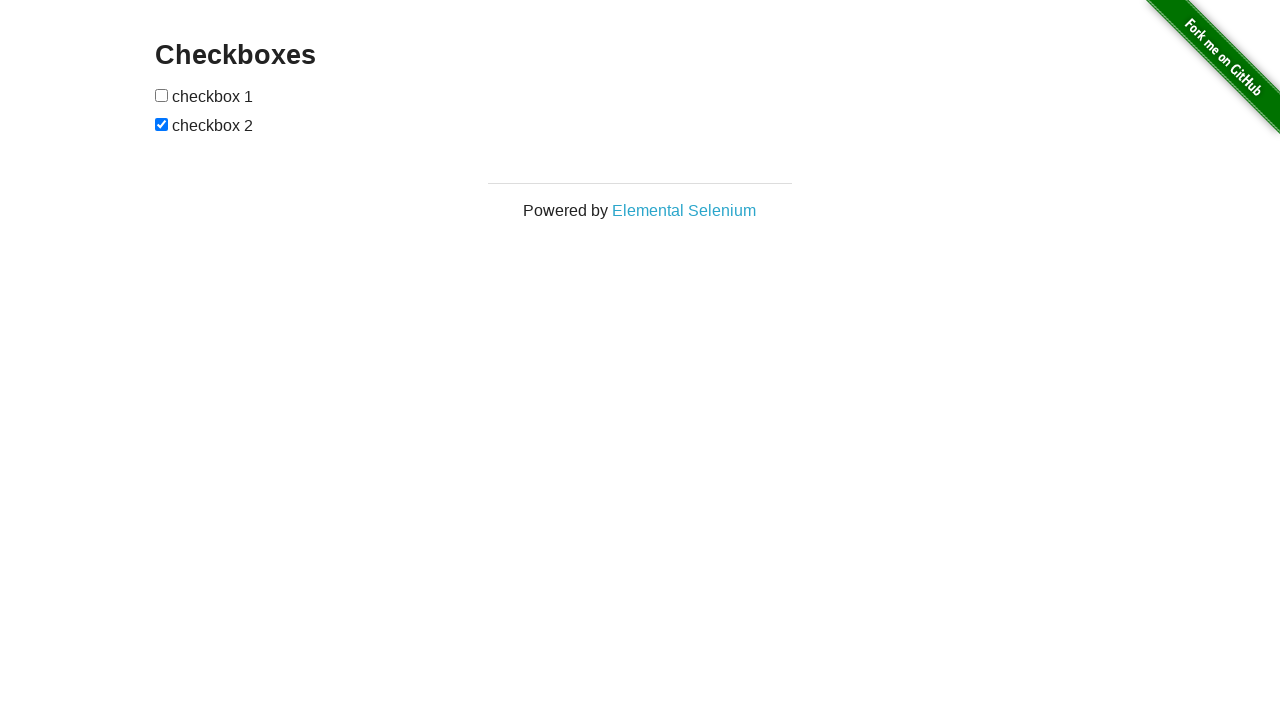

Checked the first checkbox at (162, 95) on internal:role=checkbox >> nth=0
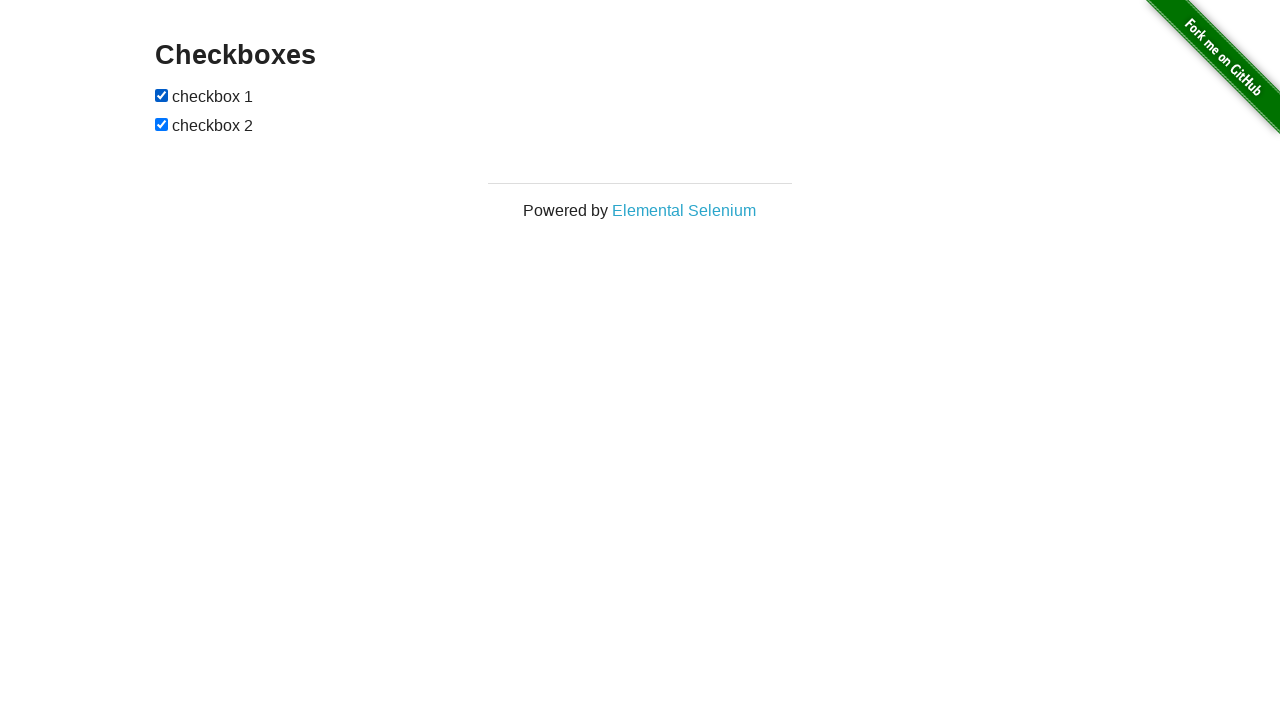

Verified first checkbox is checked
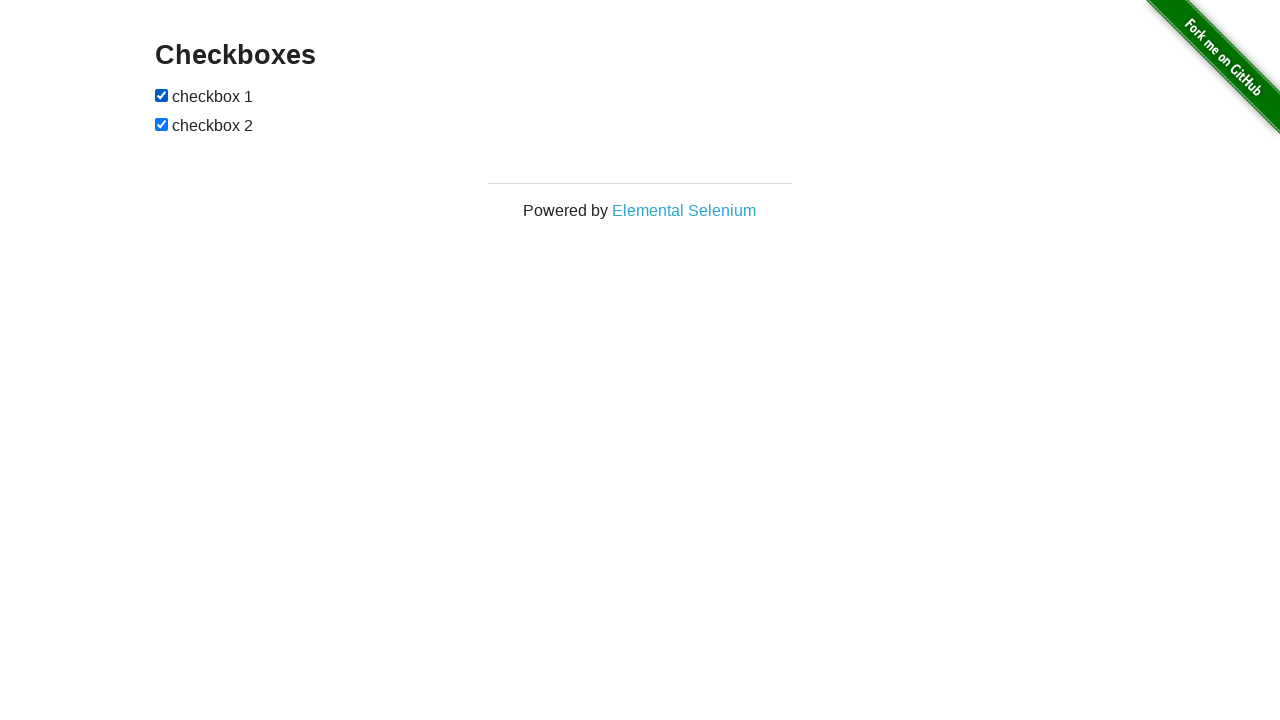

Unchecked the first checkbox at (162, 95) on internal:role=checkbox >> nth=0
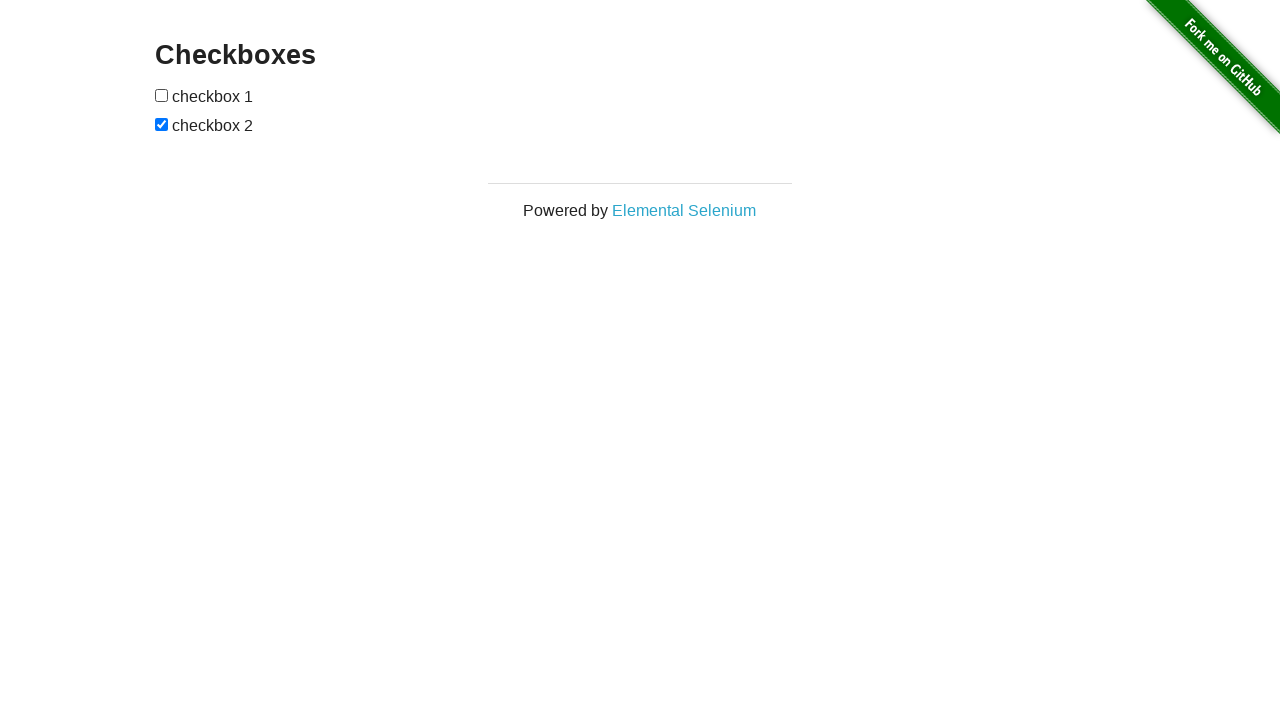

Unchecked the second checkbox at (162, 124) on internal:role=checkbox >> nth=1
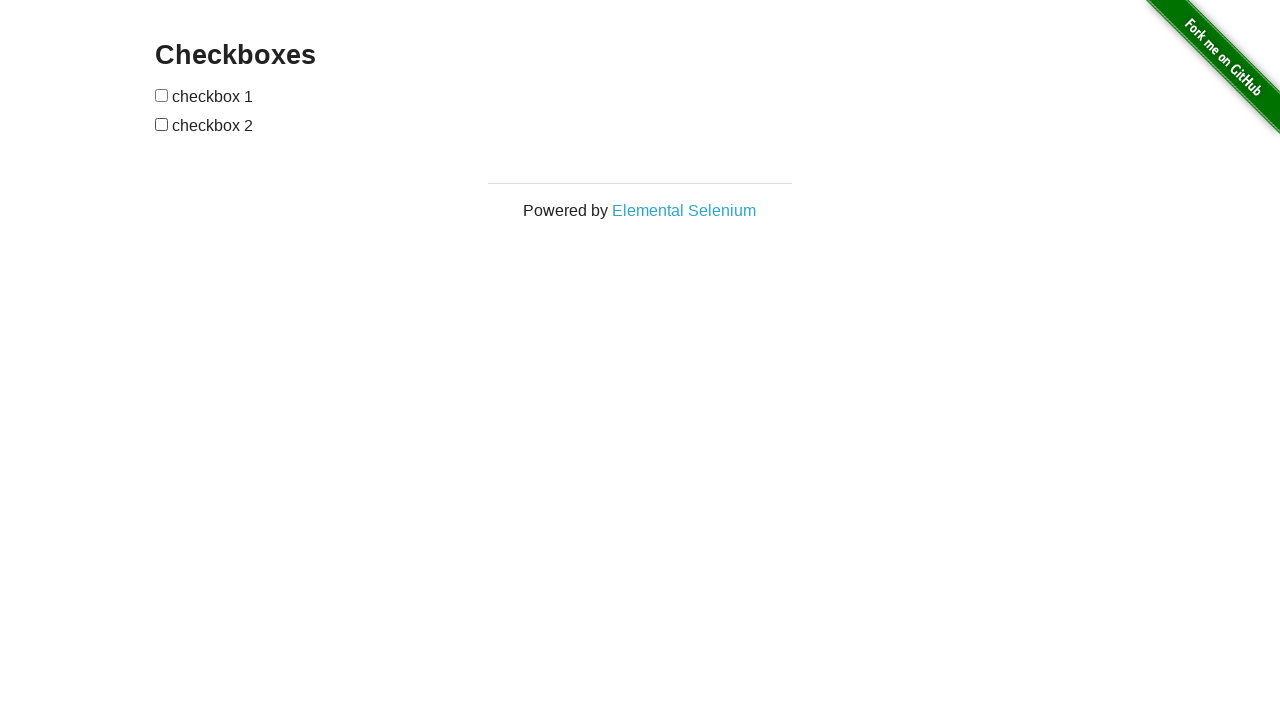

Verified first checkbox is unchecked
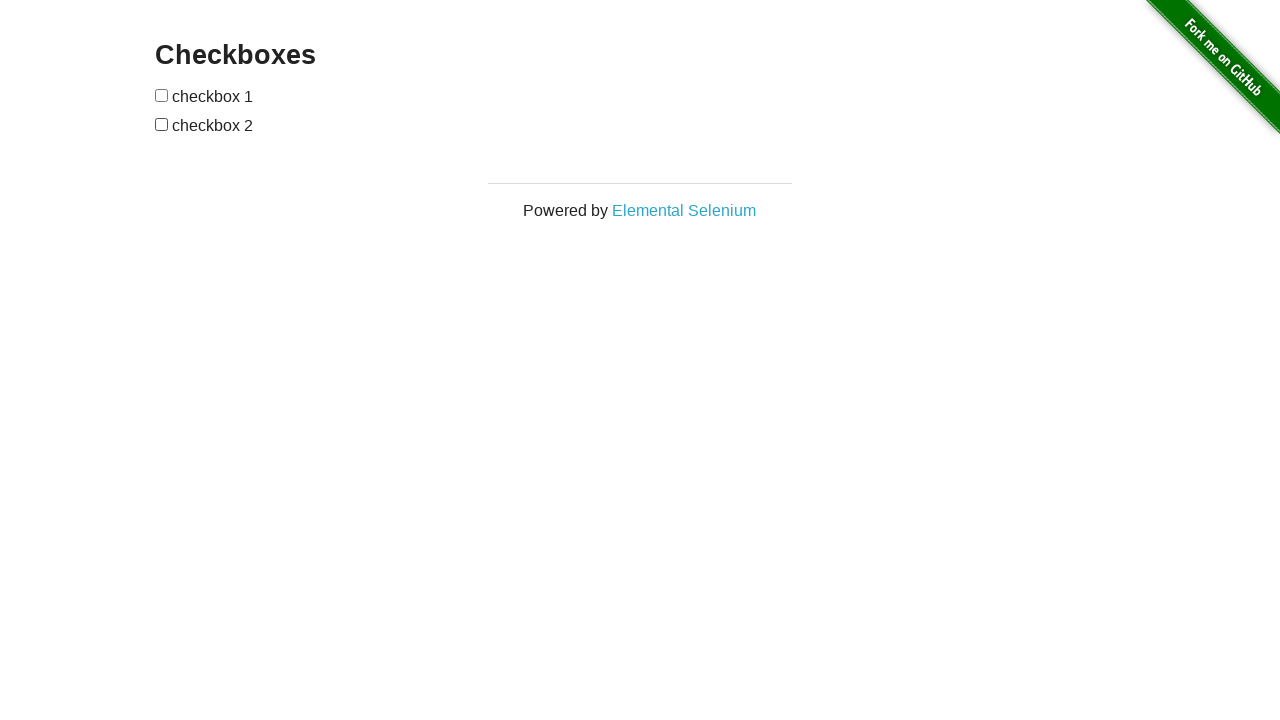

Verified second checkbox is unchecked
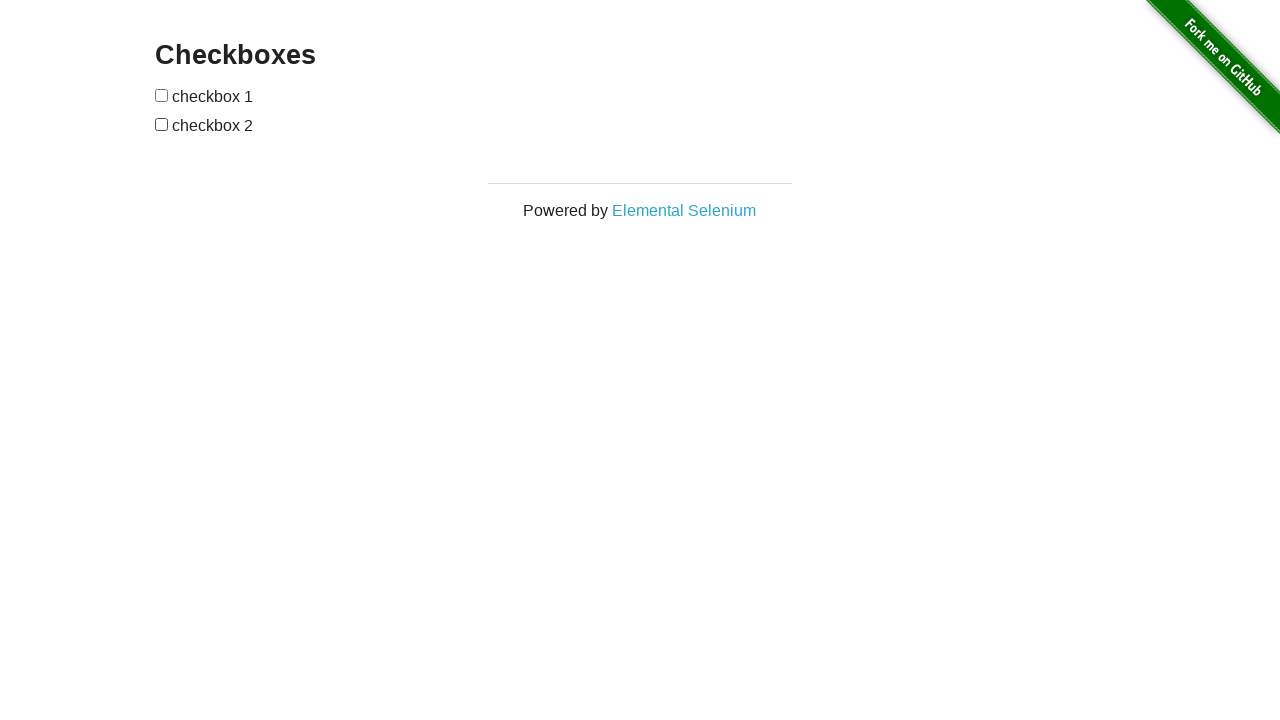

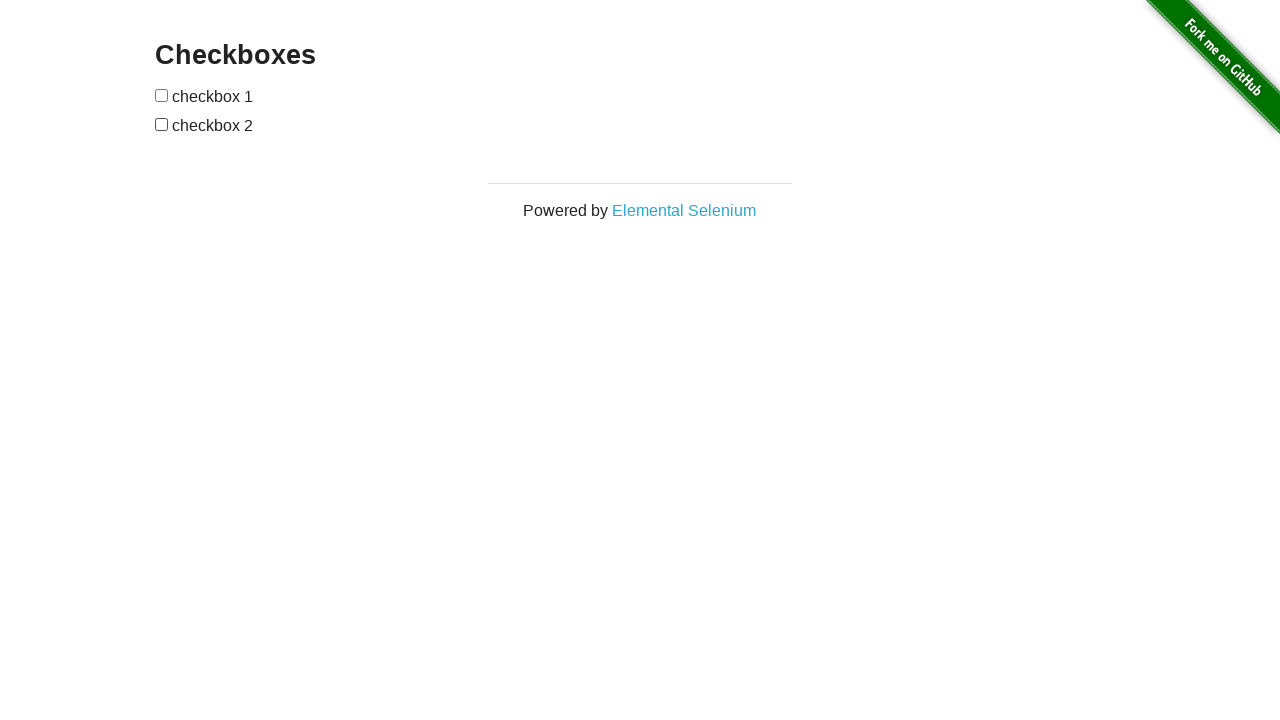